Tests a form that requires calculating the sum of two displayed numbers and selecting the result from a dropdown menu before submitting

Starting URL: https://suninjuly.github.io/selects1.html

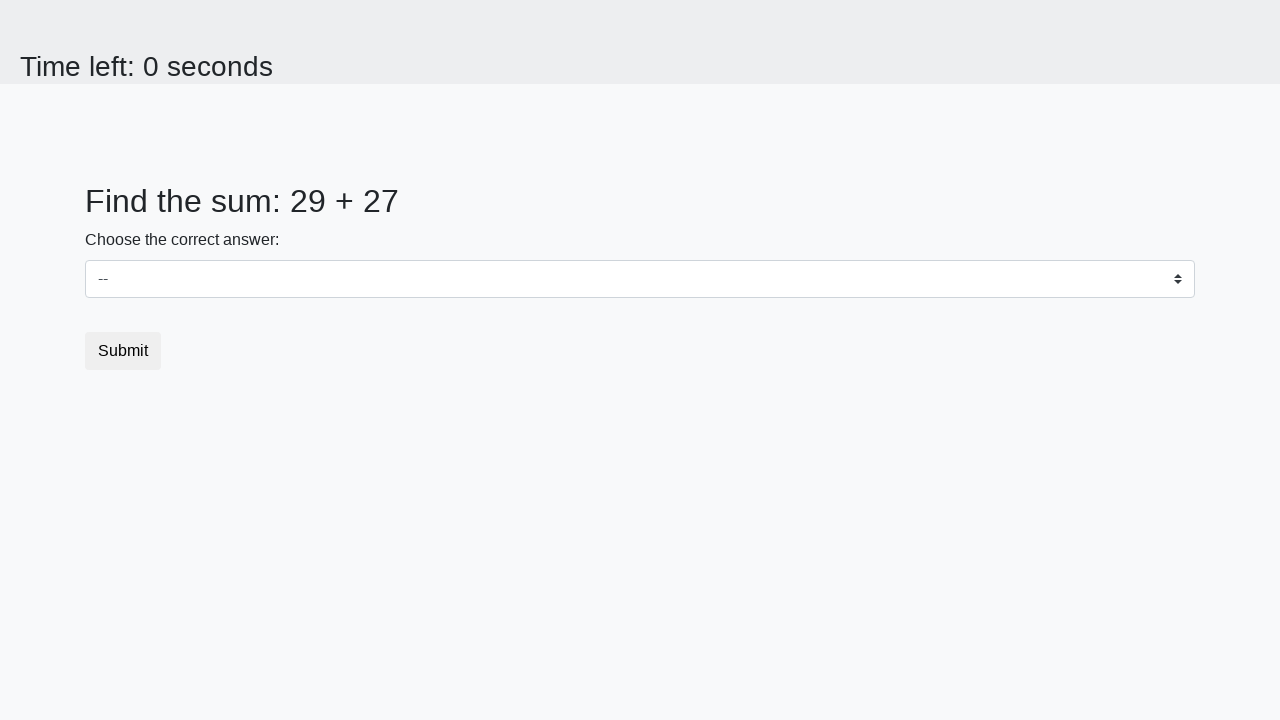

Retrieved first number from #num1 element
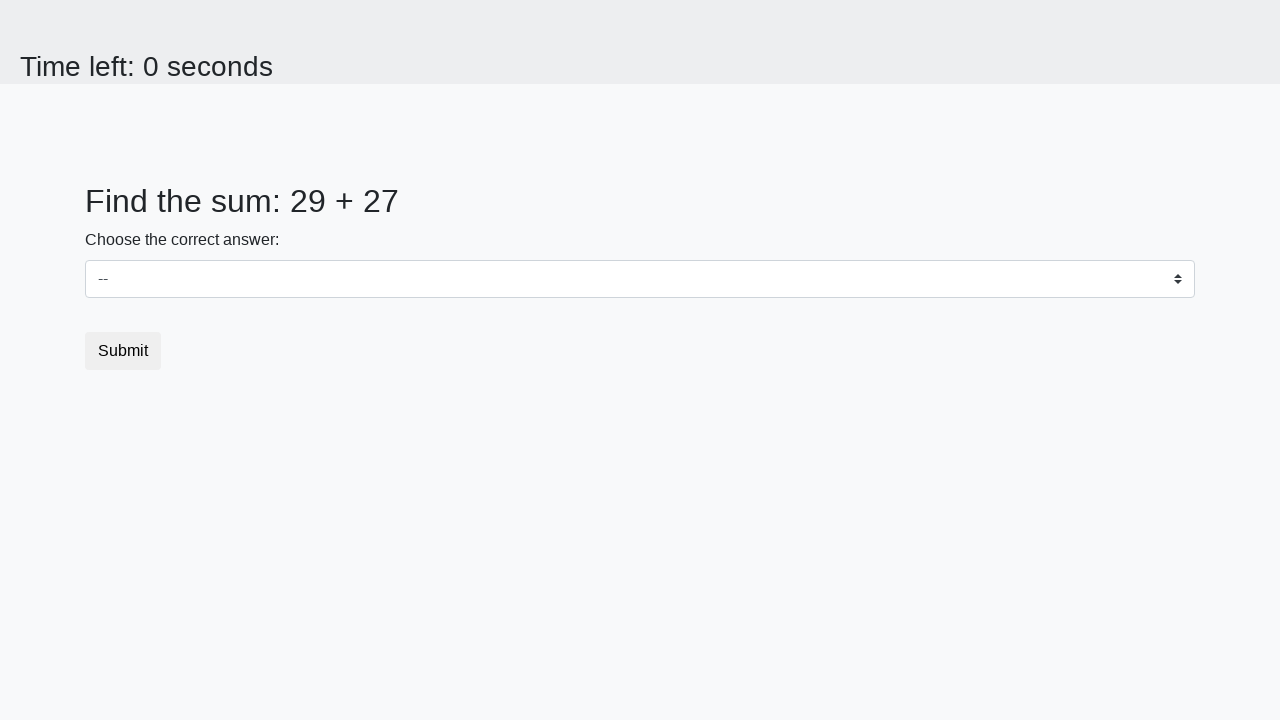

Retrieved second number from #num2 element
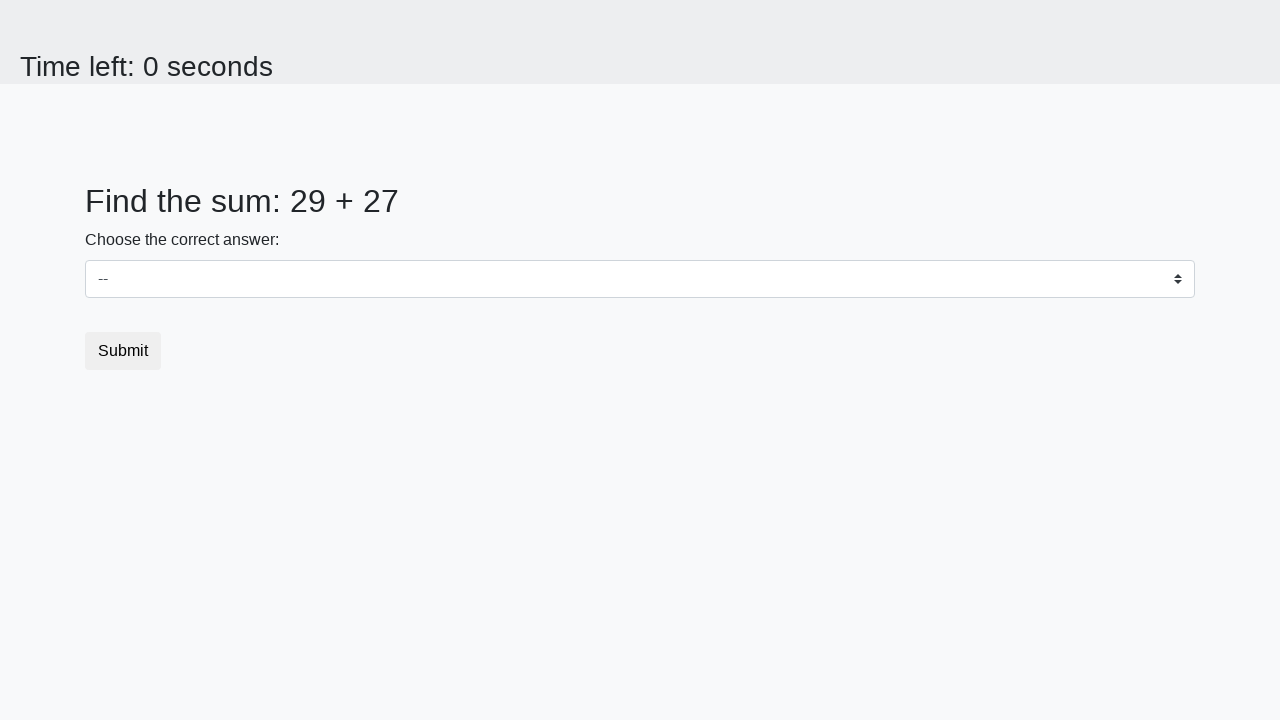

Calculated sum of 29 + 27 = 56
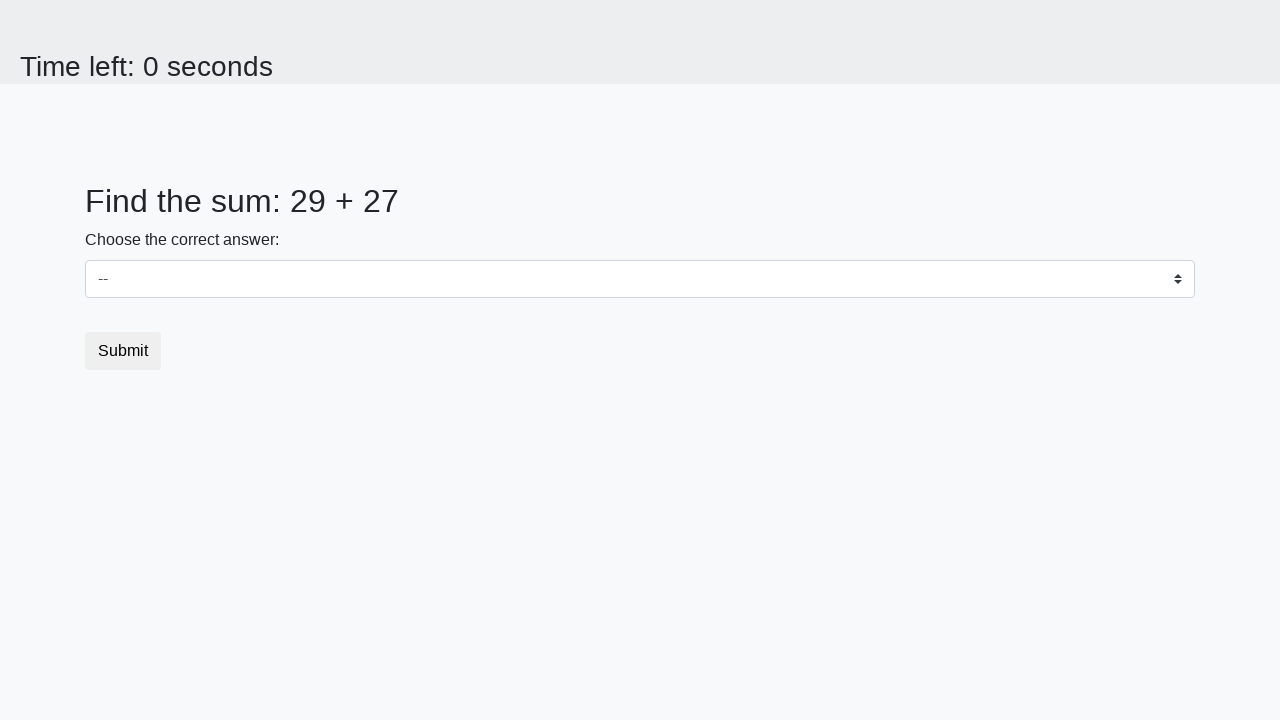

Selected '56' from dropdown menu on #dropdown
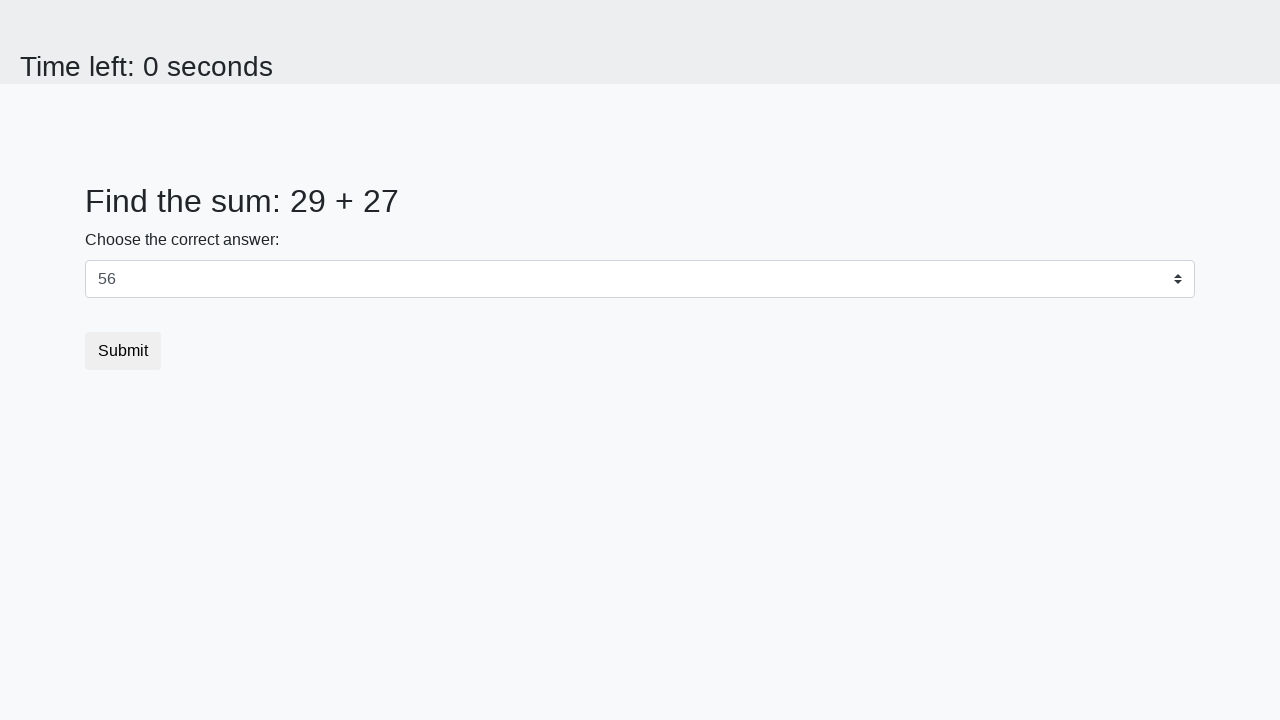

Clicked Submit button to complete form at (123, 351) on button:has-text('Submit')
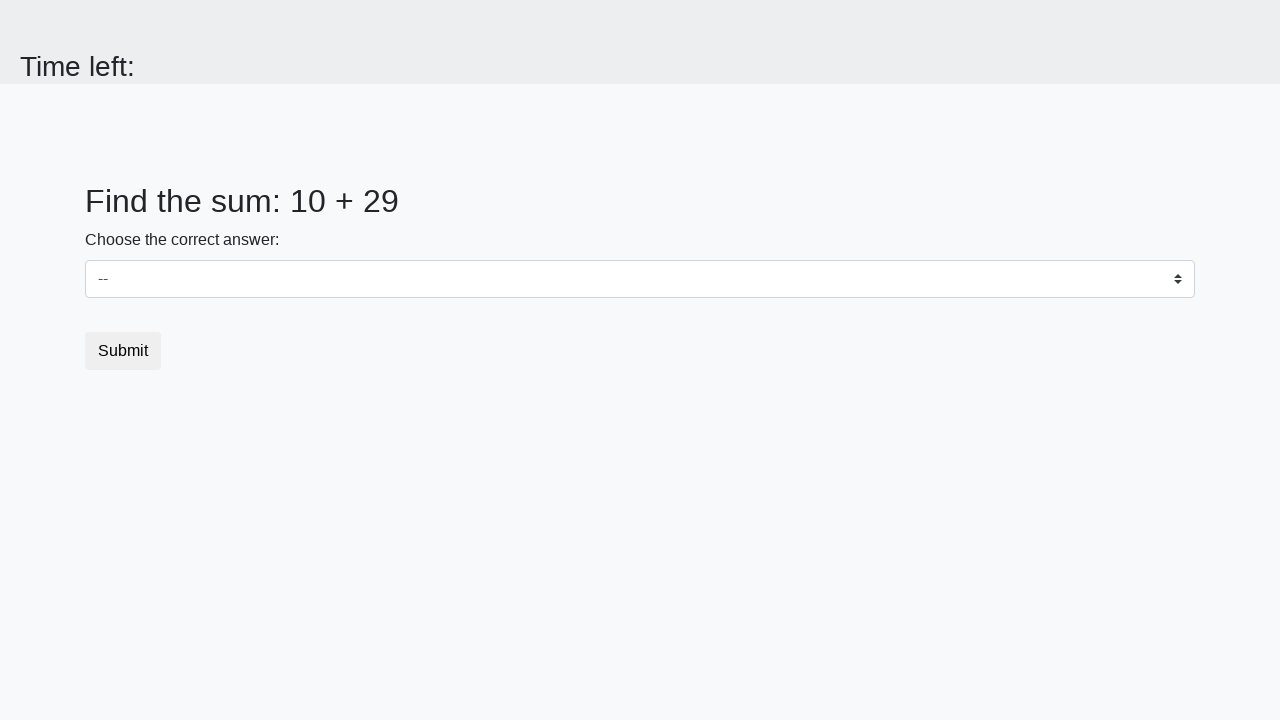

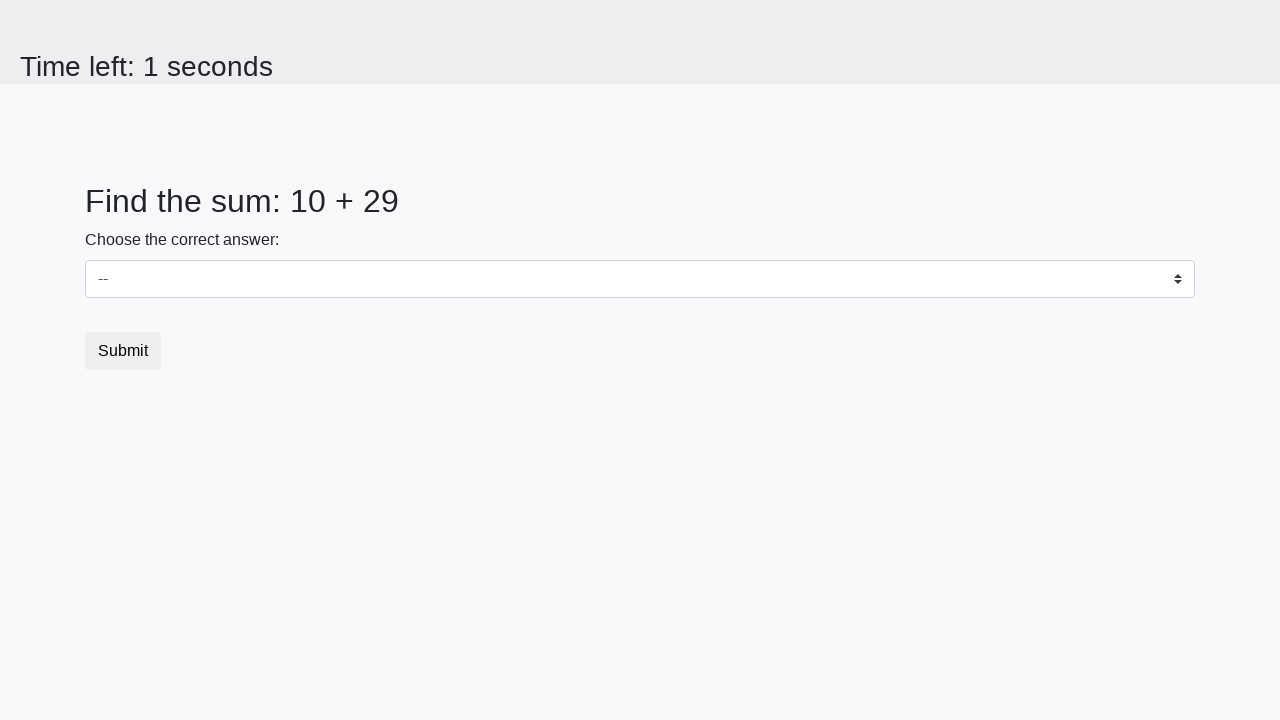